Tests alert handling by clicking a button that triggers an alert and then accepting it

Starting URL: http://seleniumpractise.blogspot.com/2019/01/alert-demo.html

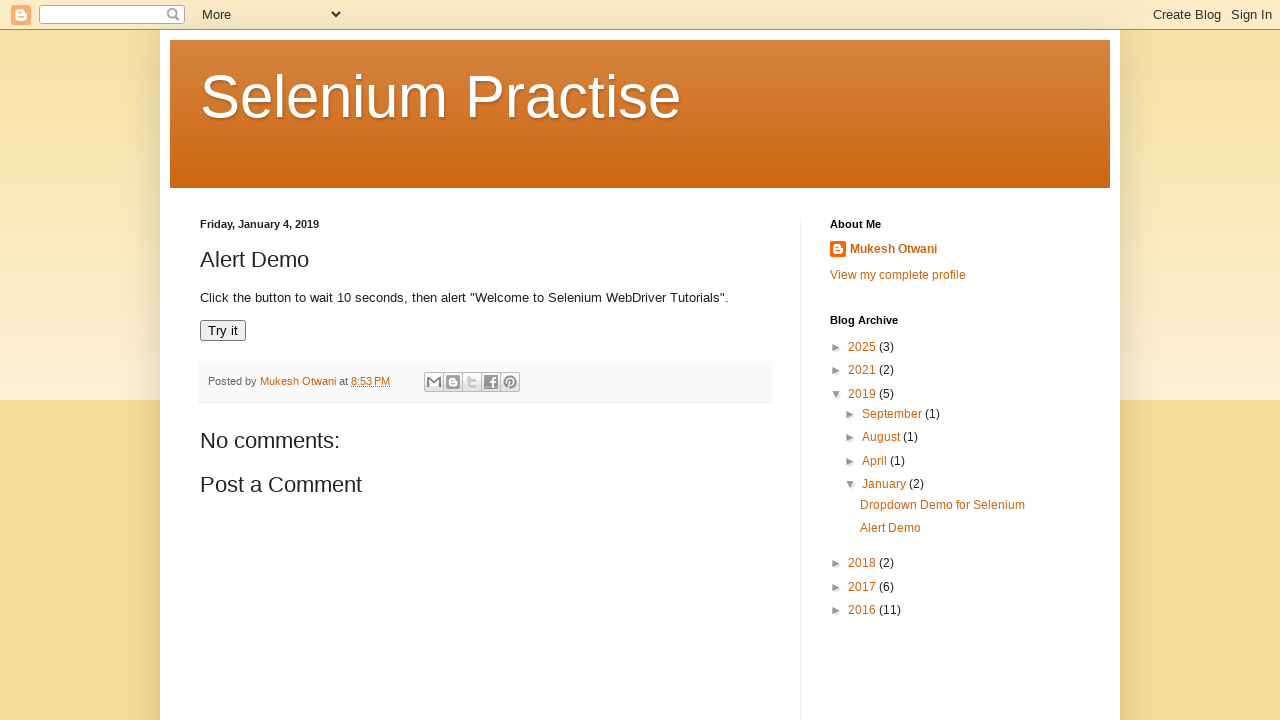

Clicked 'Try it' button to trigger alert at (223, 331) on xpath=//button[contains(text(),'Try it')]
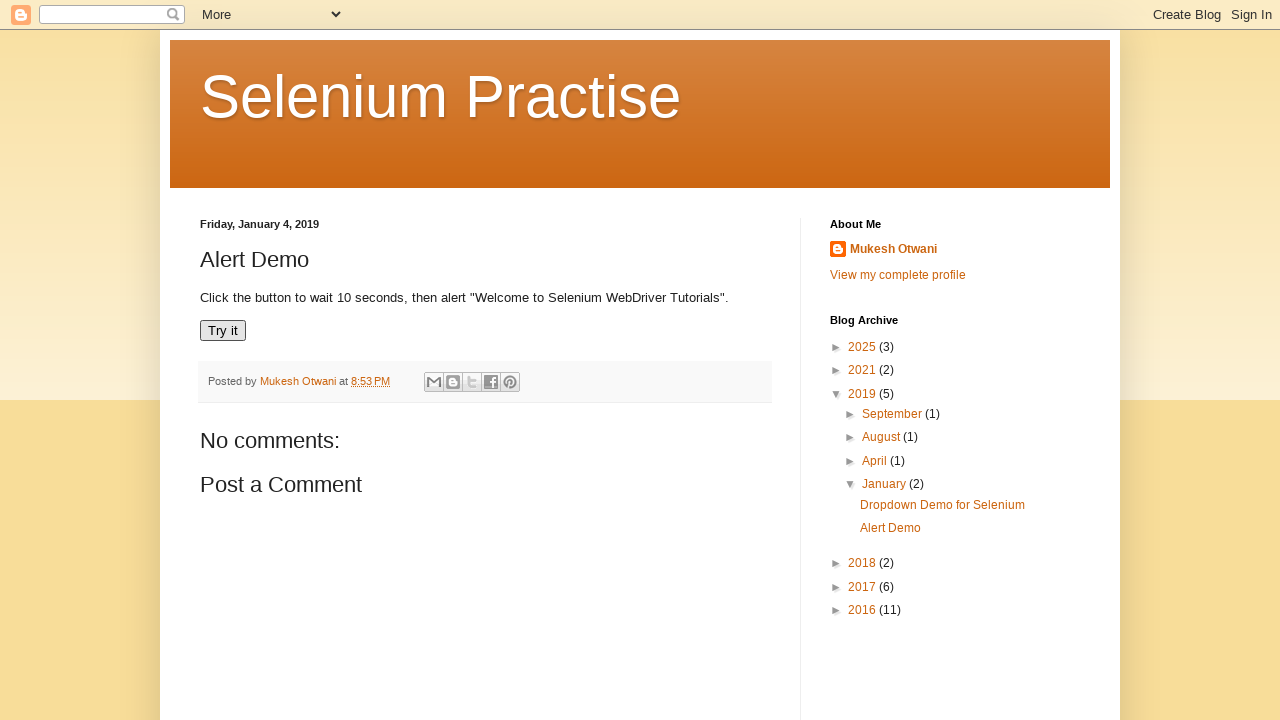

Set up alert handler to accept dialog
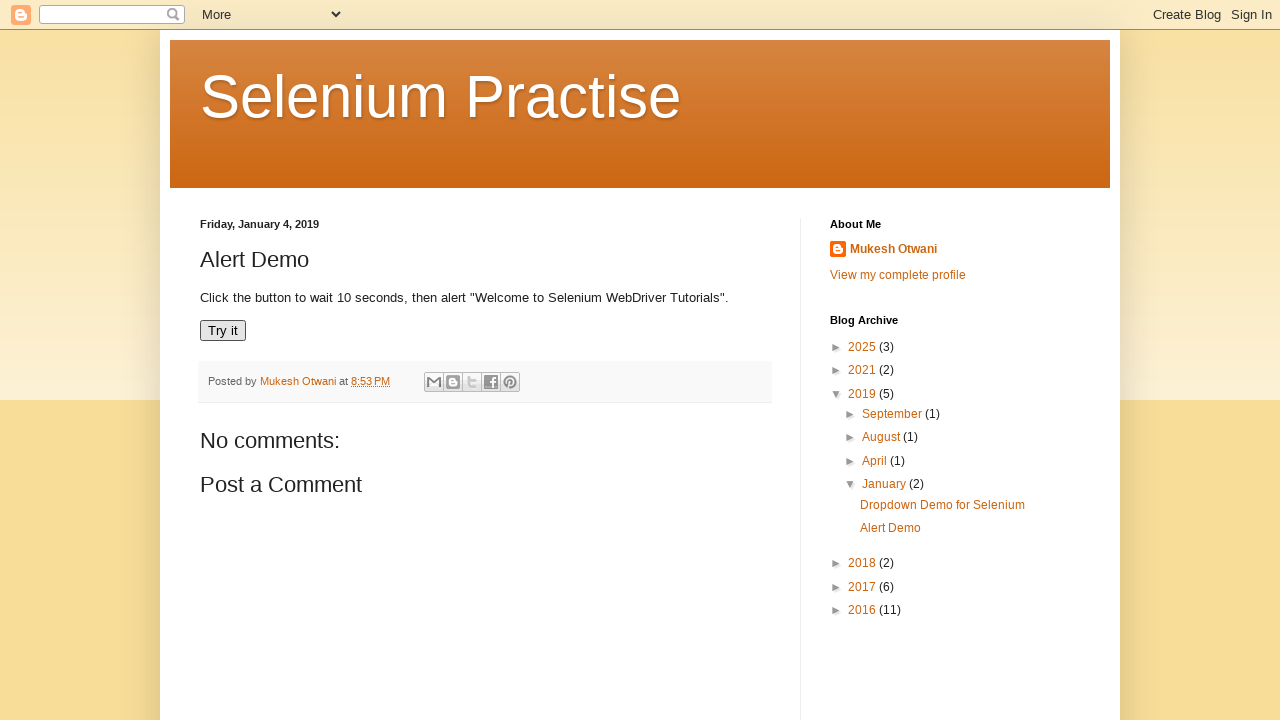

Waited for alert dialog to appear and be accepted
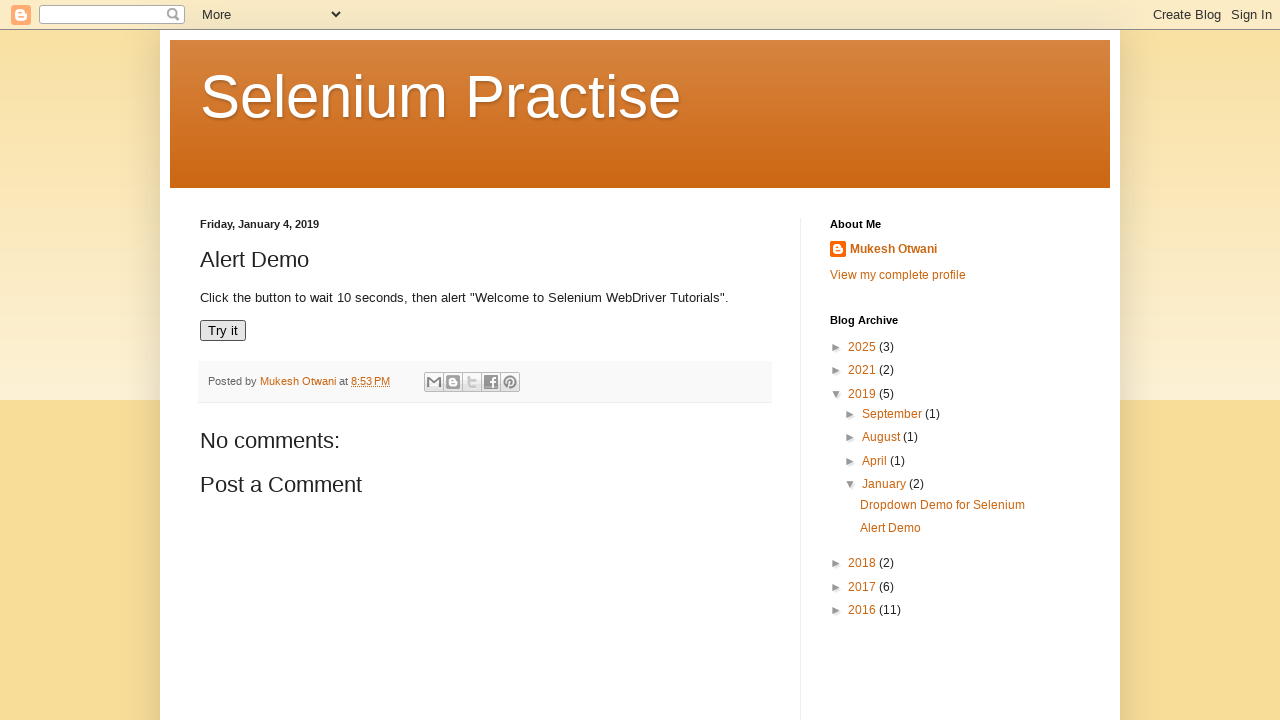

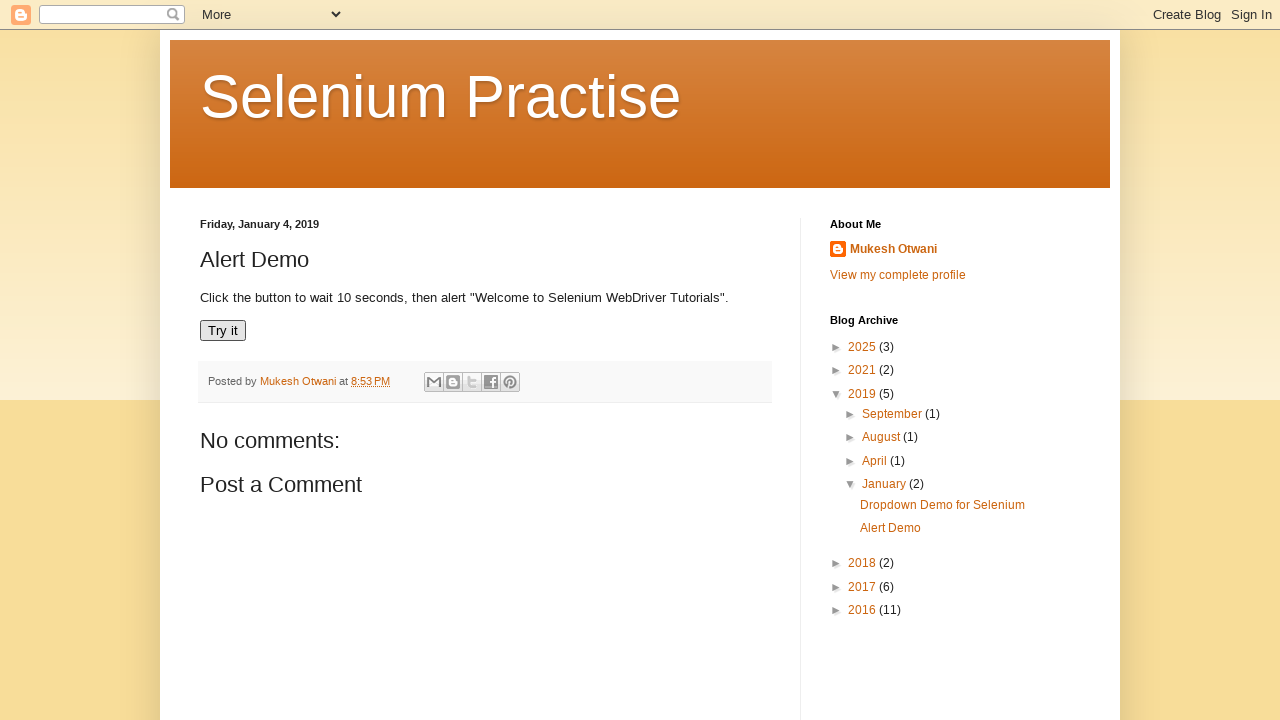